Tests handling a JavaScript prompt dialog by clicking a link that triggers a prompt, entering text, and accepting it

Starting URL: https://www.selenium.dev/documentation/en/webdriver/js_alerts_prompts_and_confirmations/

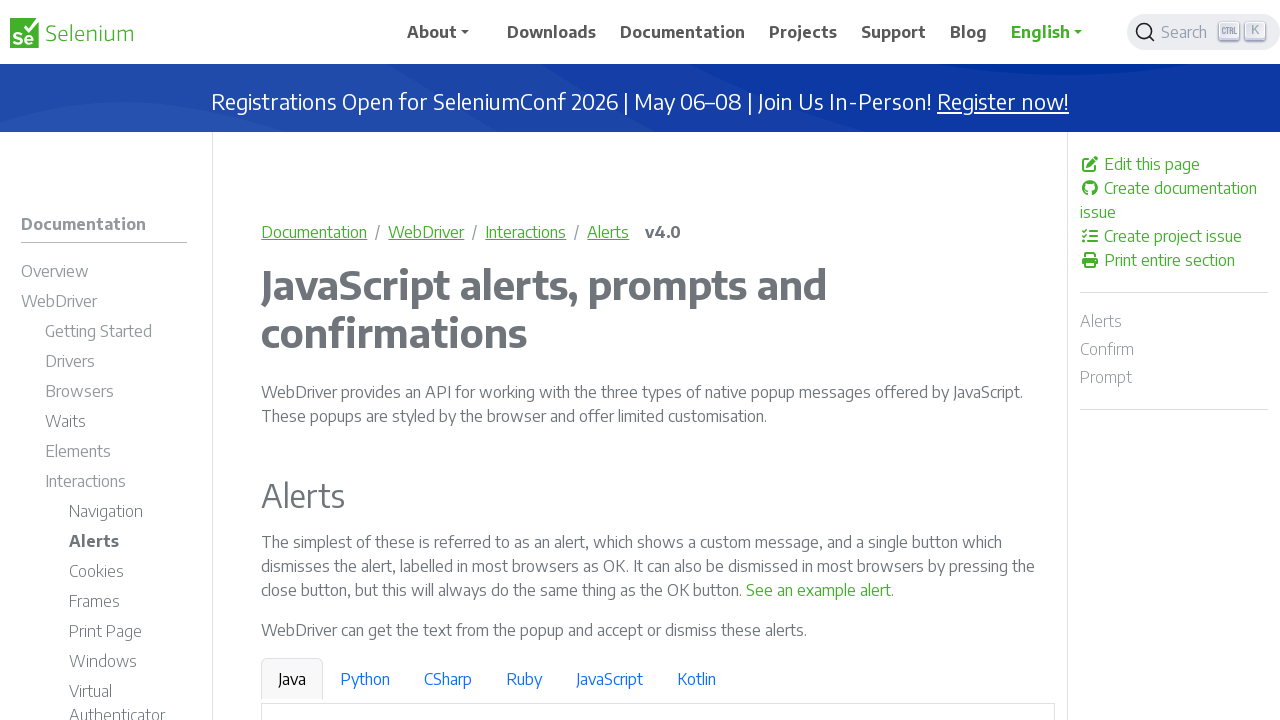

Set up dialog handler to accept prompts with 'Playwright Test'
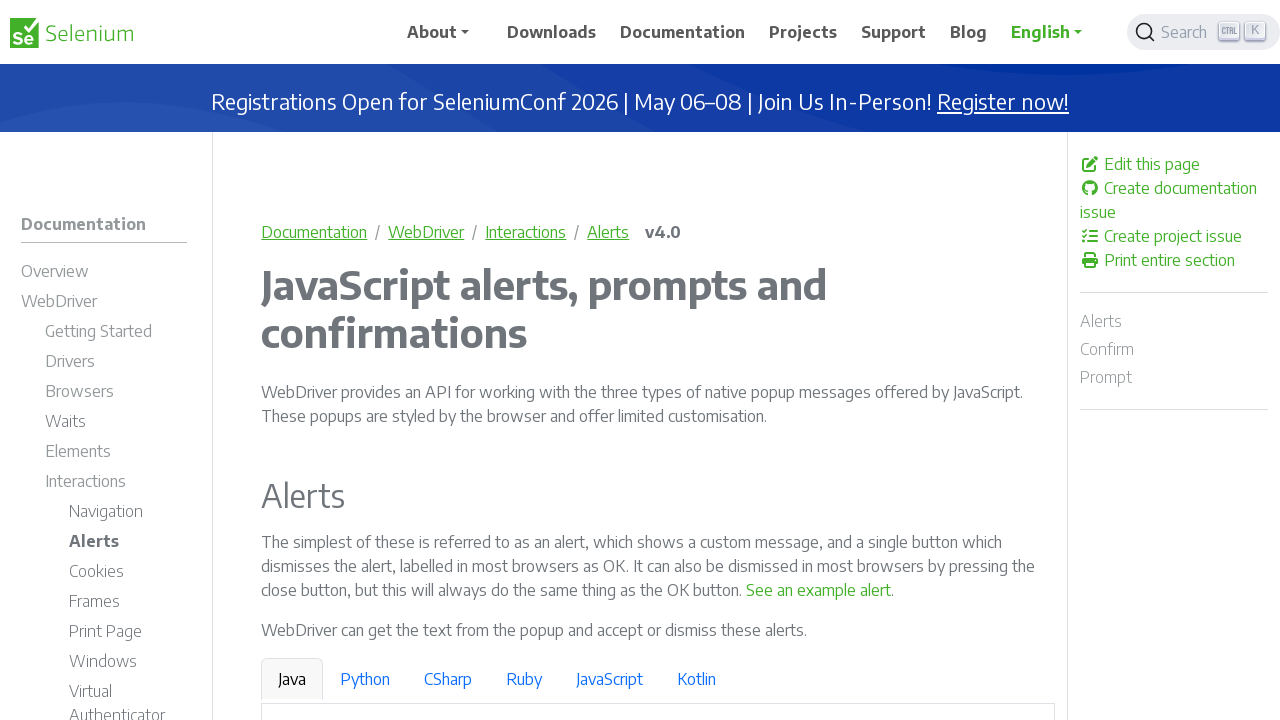

Clicked link to trigger JavaScript prompt dialog at (627, 360) on a:has-text('See a sample prompt')
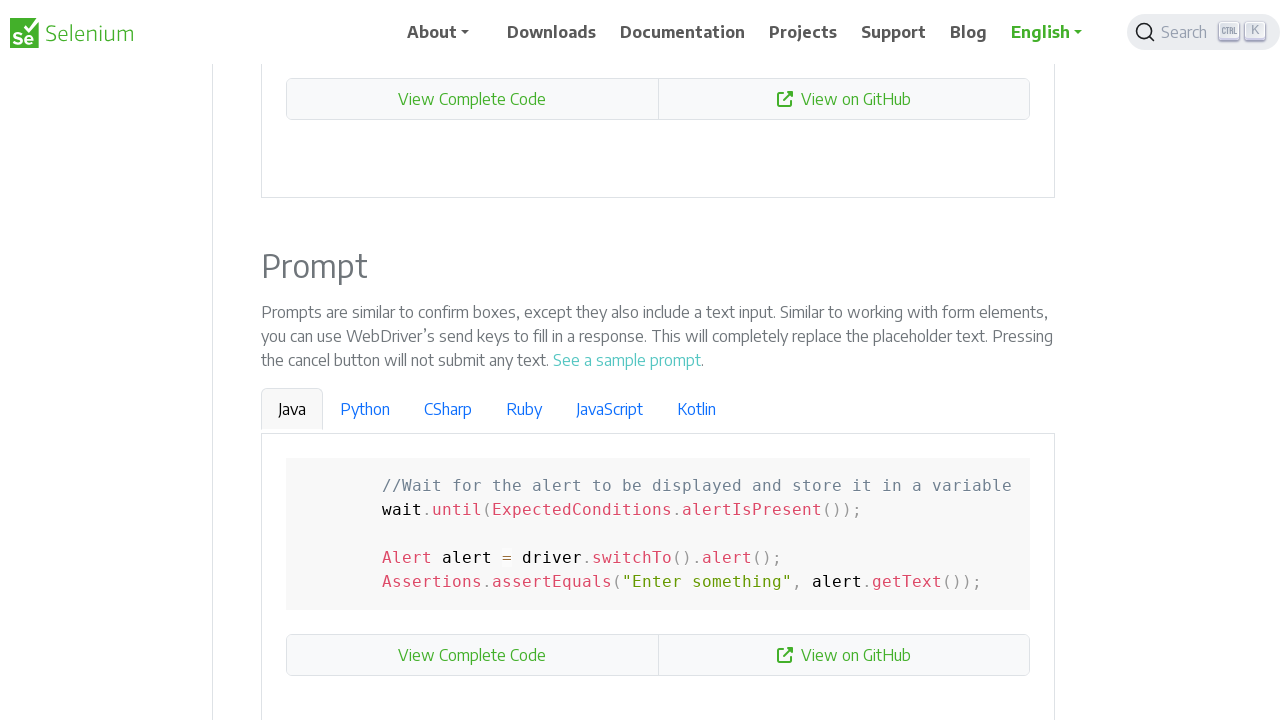

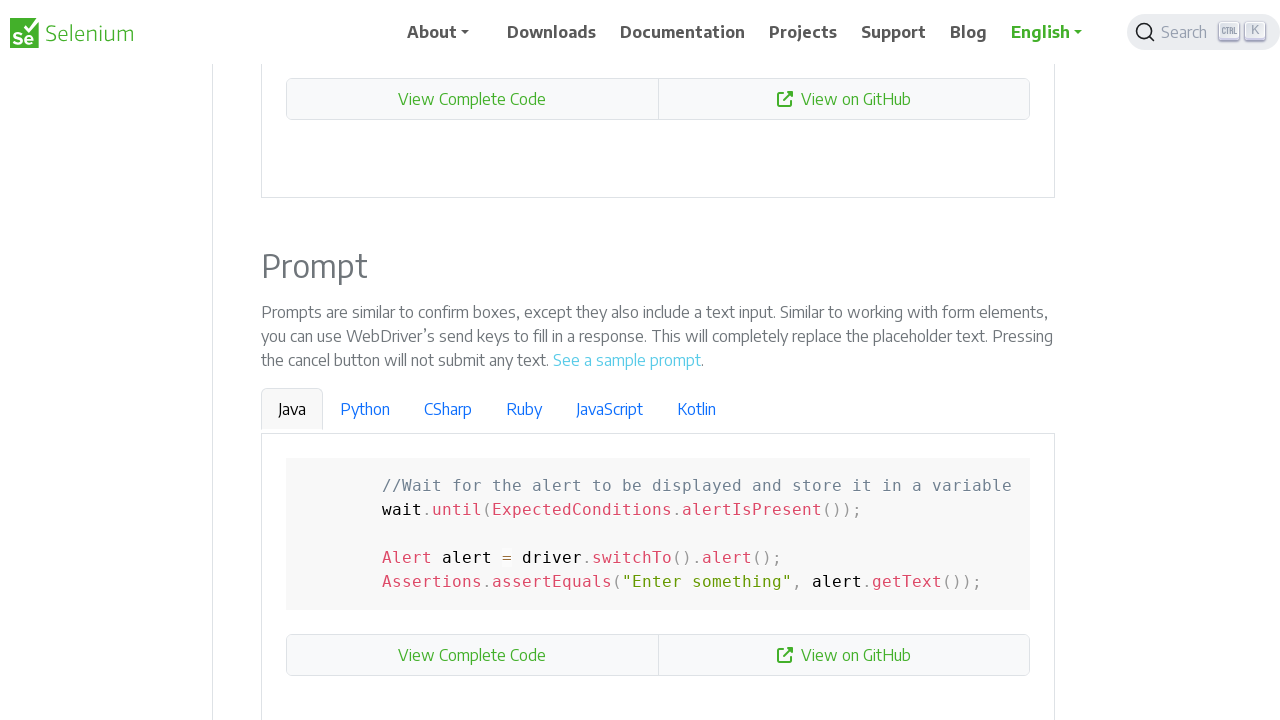